Tests JavaScript confirmation alert handling by clicking a button to trigger the alert, accepting it, and verifying the result message displays correctly.

Starting URL: http://the-internet.herokuapp.com/javascript_alerts

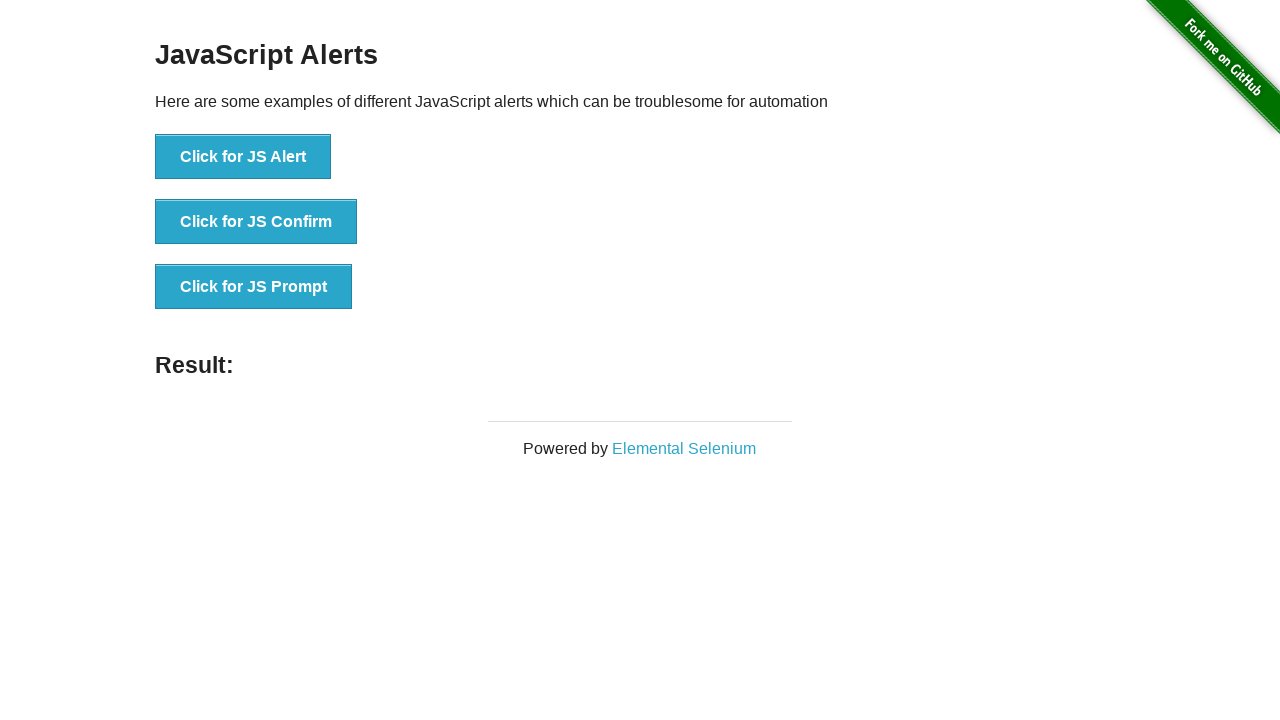

Set up dialog handler to accept JavaScript alerts
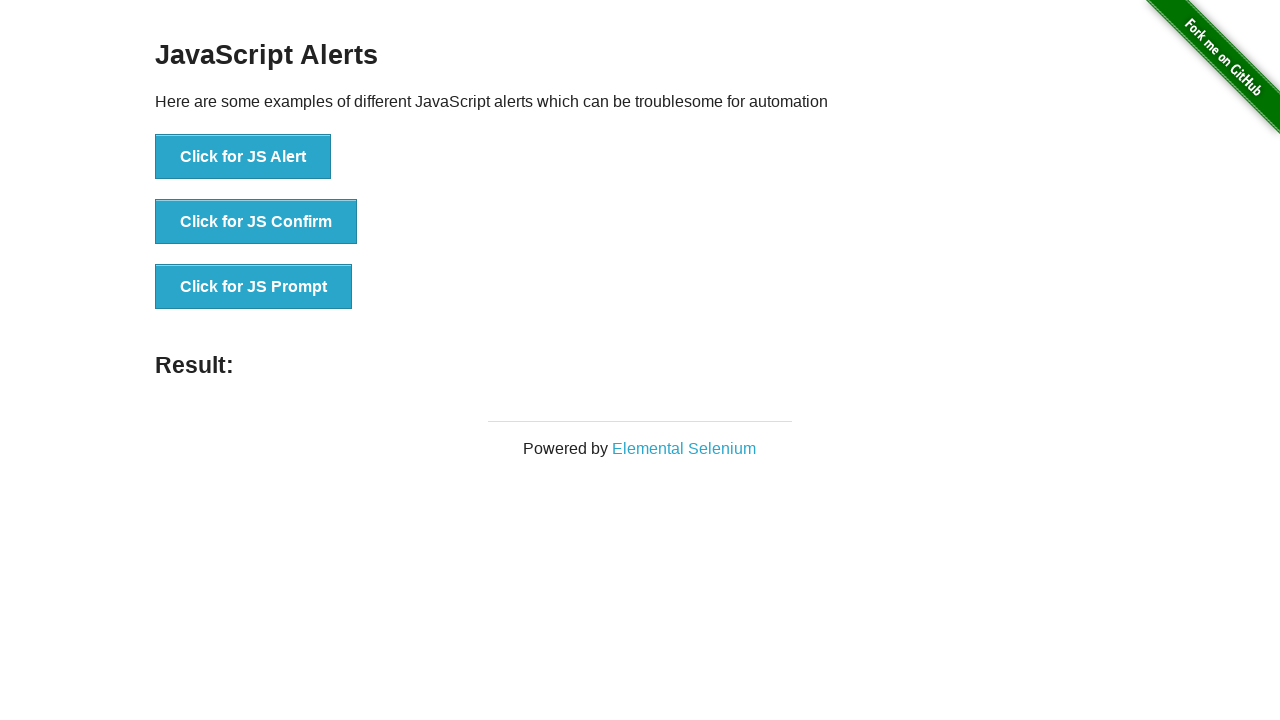

Clicked second button to trigger JavaScript confirmation alert at (256, 222) on button >> nth=1
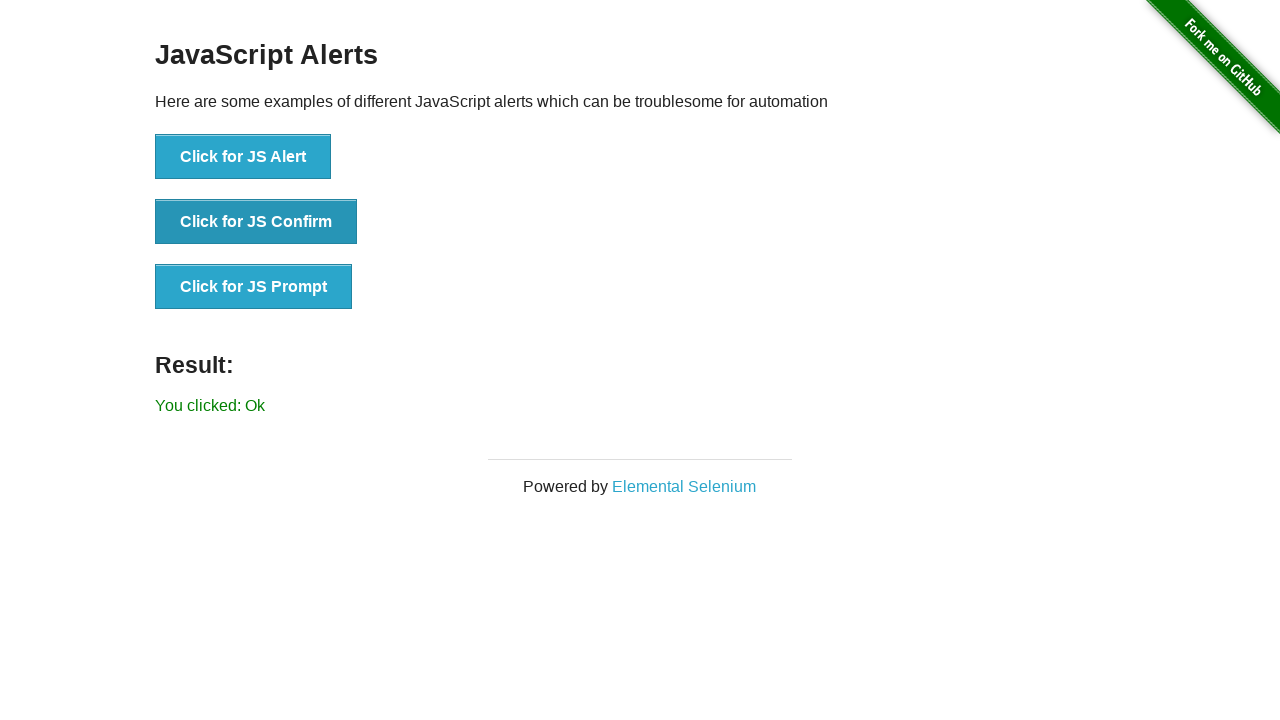

Result message element loaded after accepting alert
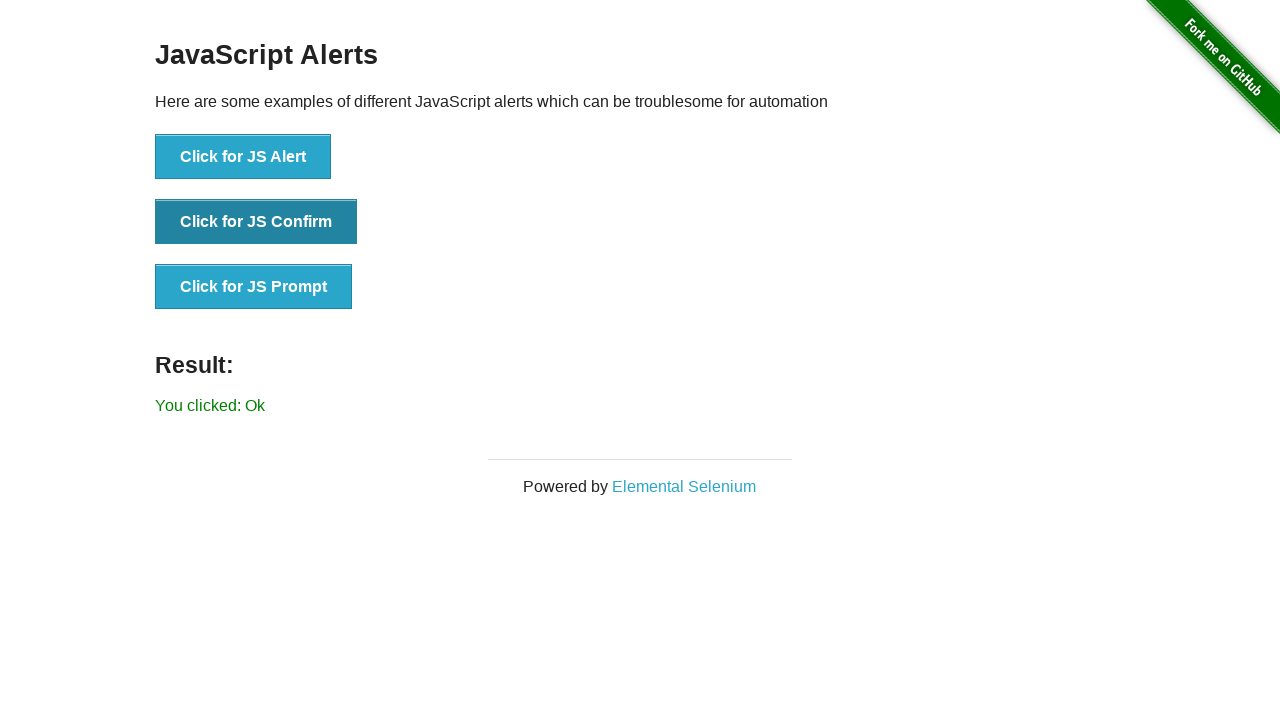

Retrieved result text: 'You clicked: Ok'
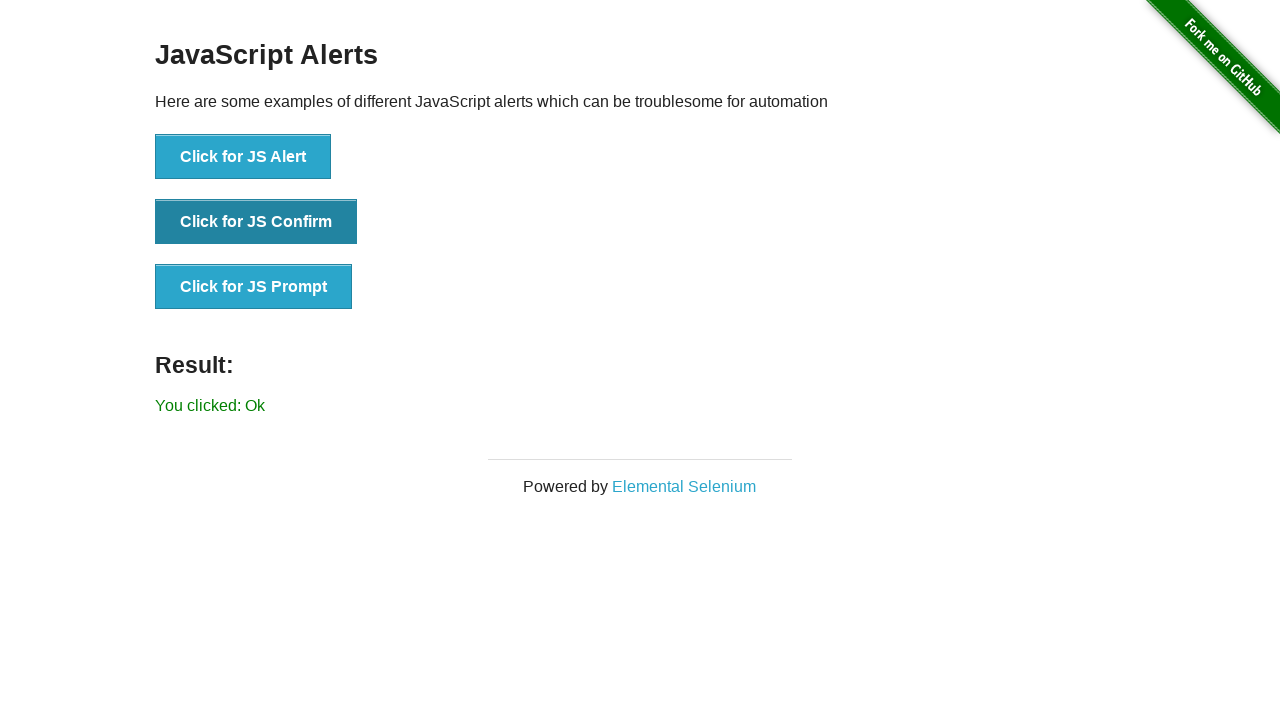

Verified result message displays 'You clicked: Ok'
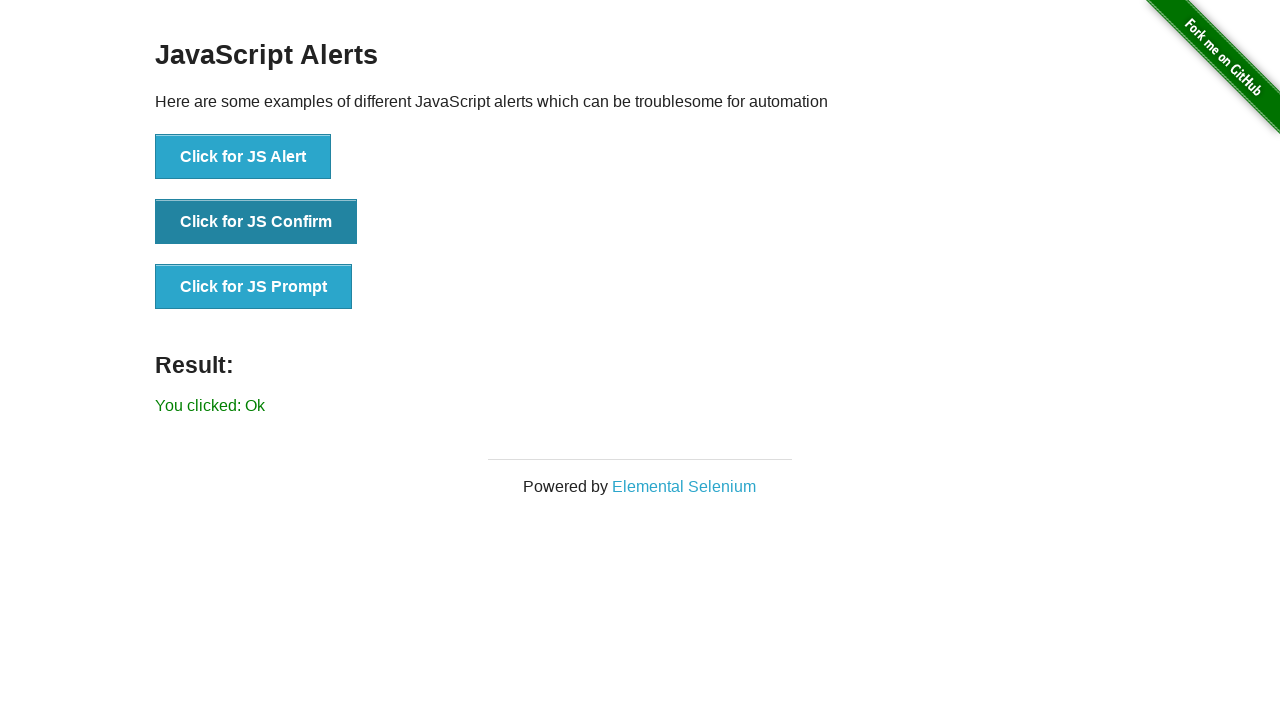

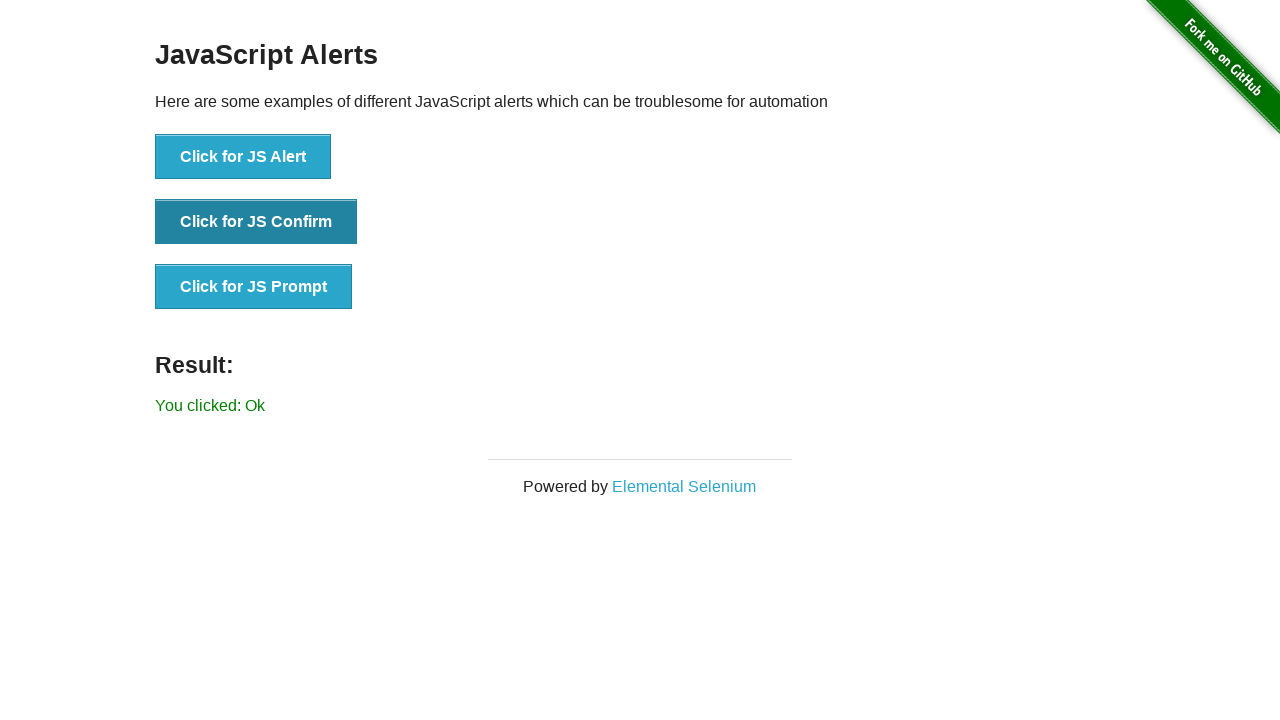